Tests browser window handling by clicking a button that opens a new window, then iterating through all window handles to switch between them and close specific windows based on their title.

Starting URL: http://demo.automationtesting.in/Windows.html

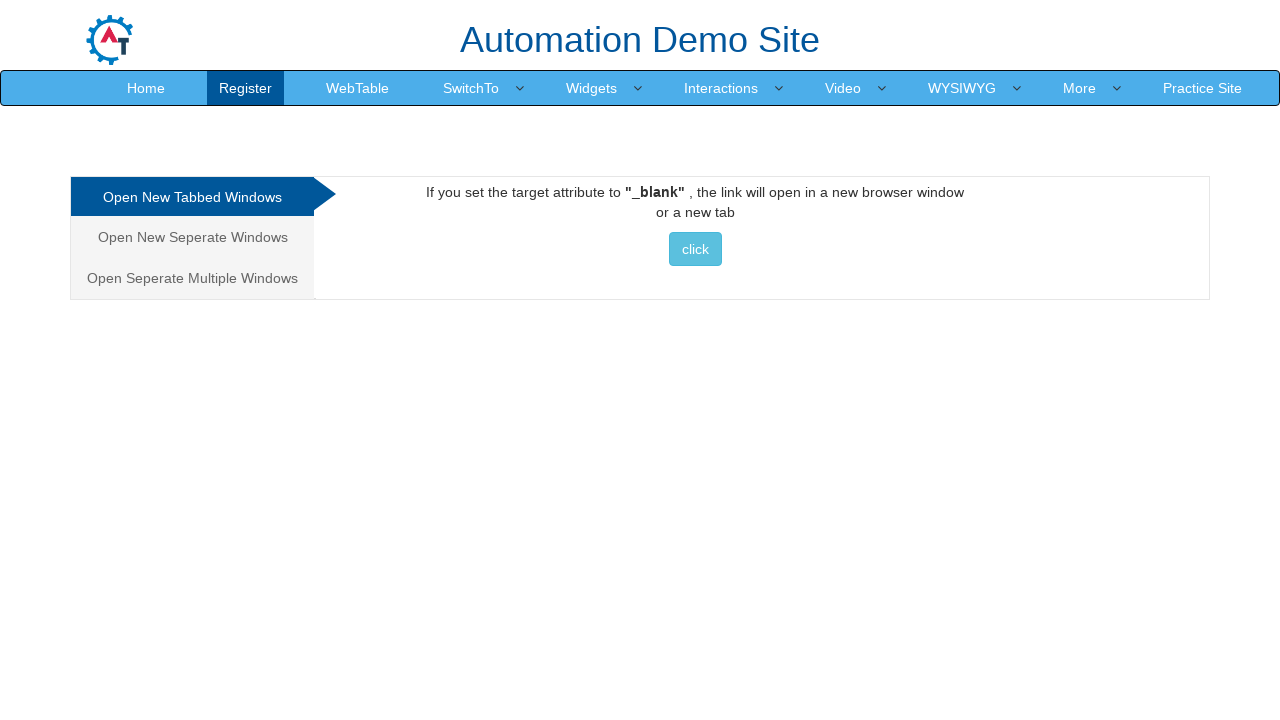

Stored original page reference
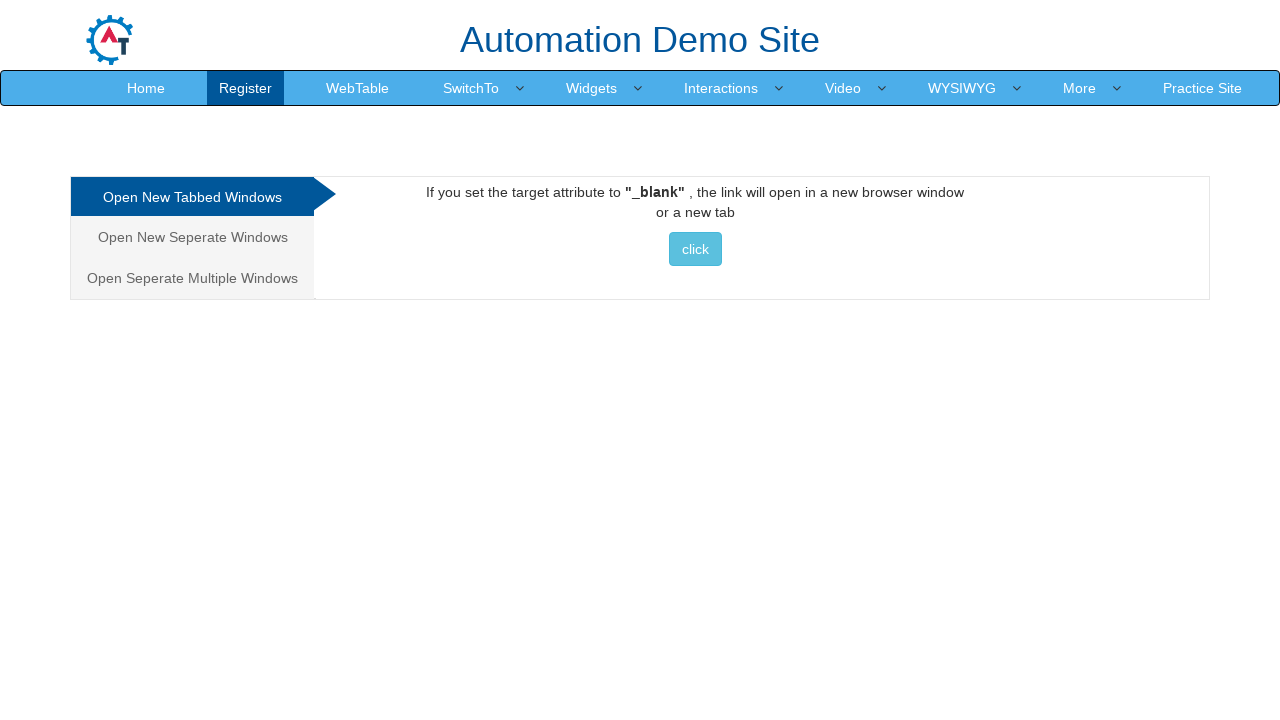

Clicked button to open new window at (695, 249) on xpath=//button[contains(text(),'click')]
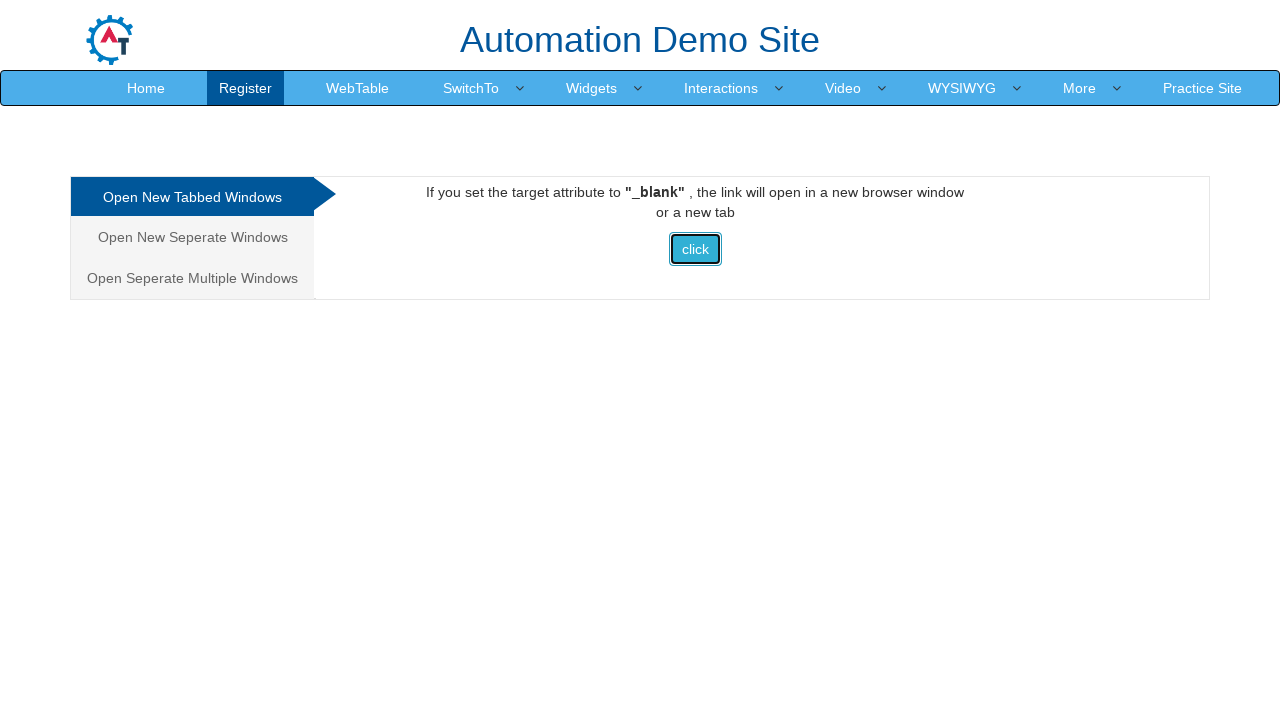

New window opened and captured at (695, 249) on xpath=//button[contains(text(),'click')]
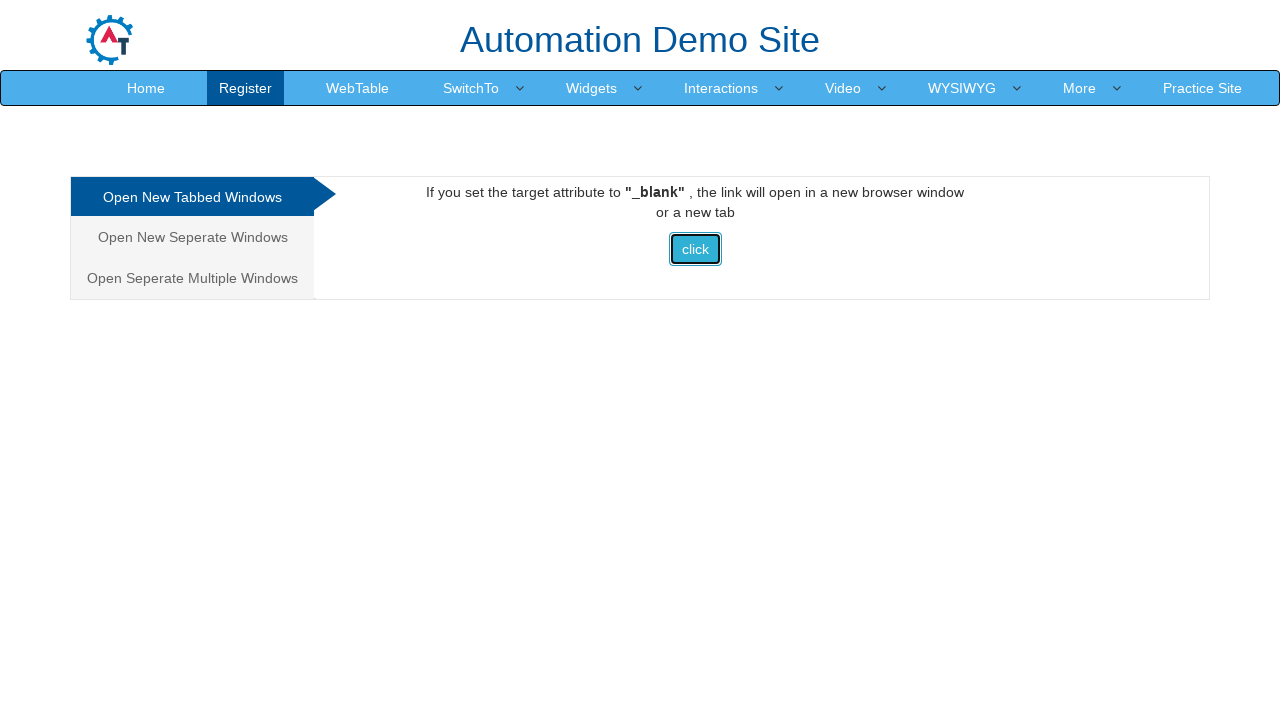

Retrieved new page object from context
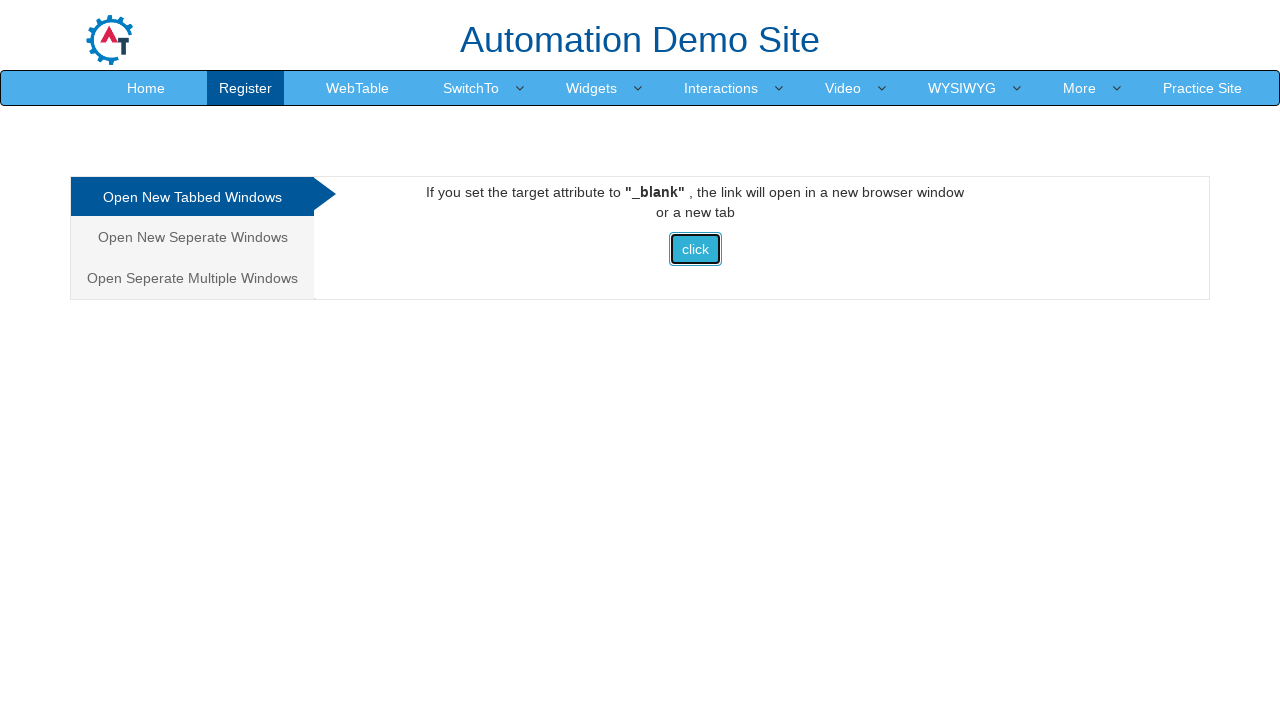

New page loaded completely
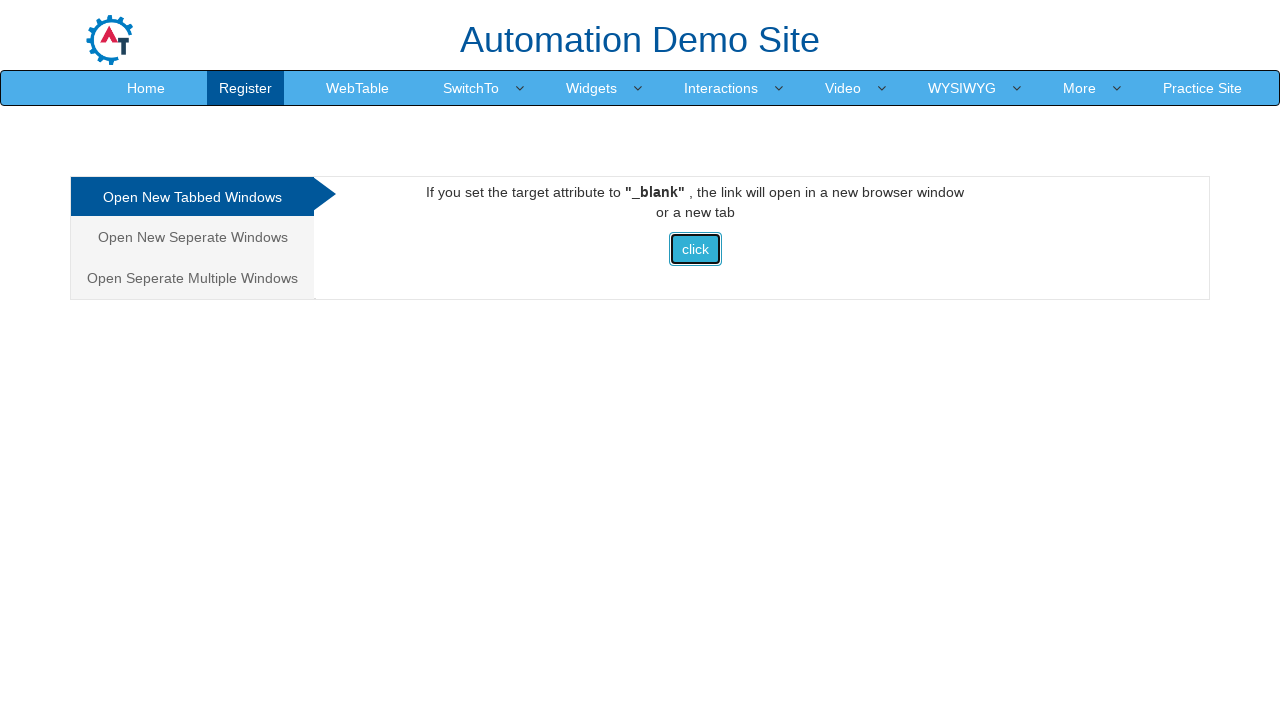

Retrieved all pages from context
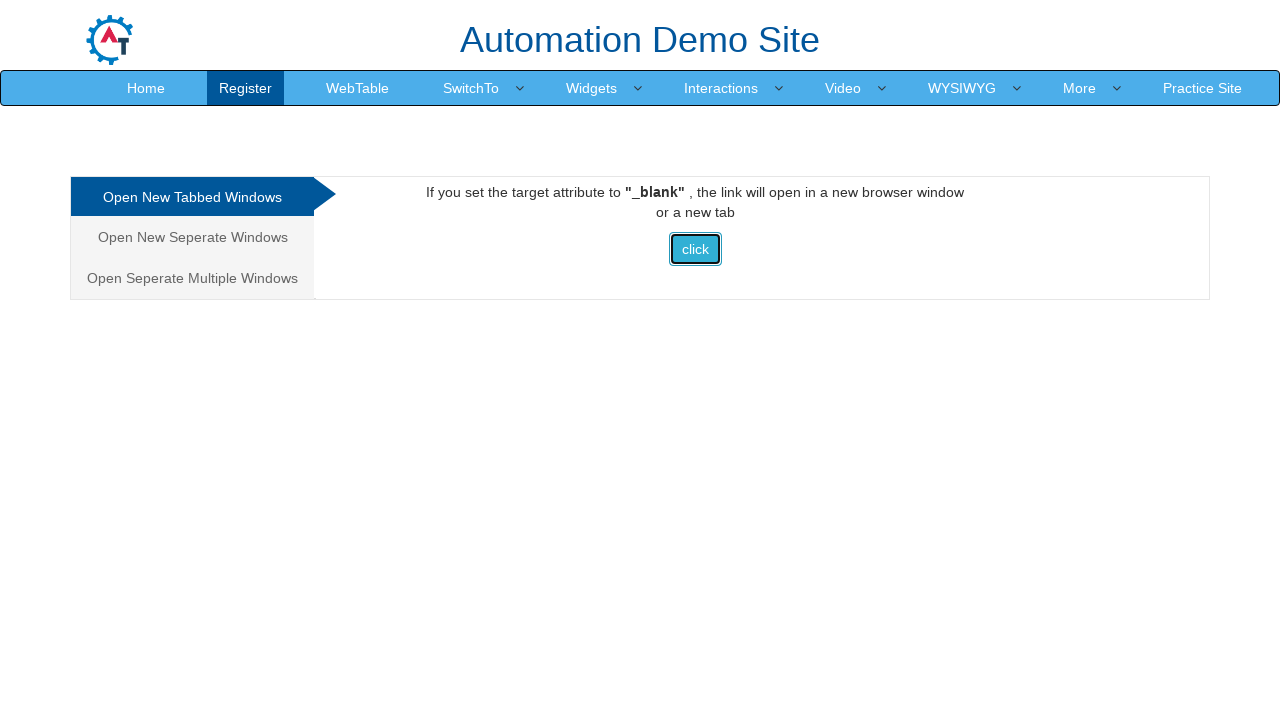

Retrieved page title: Frames & windows
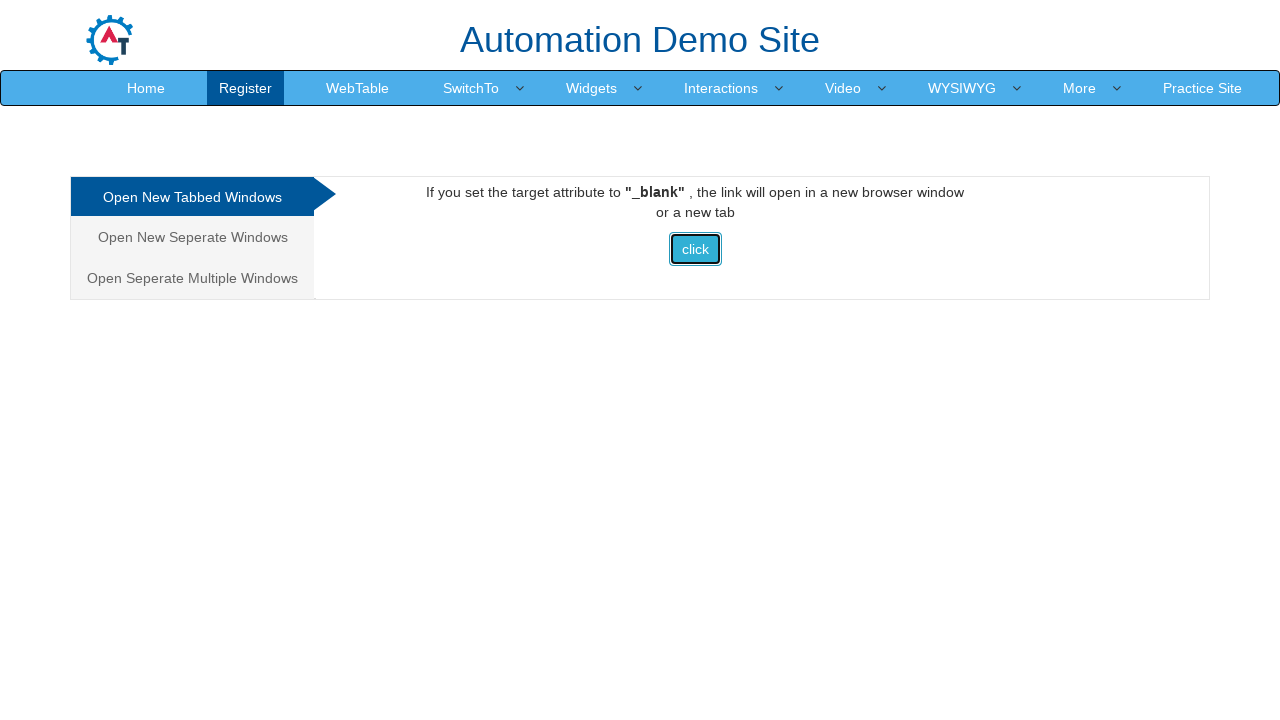

Retrieved page title: Selenium
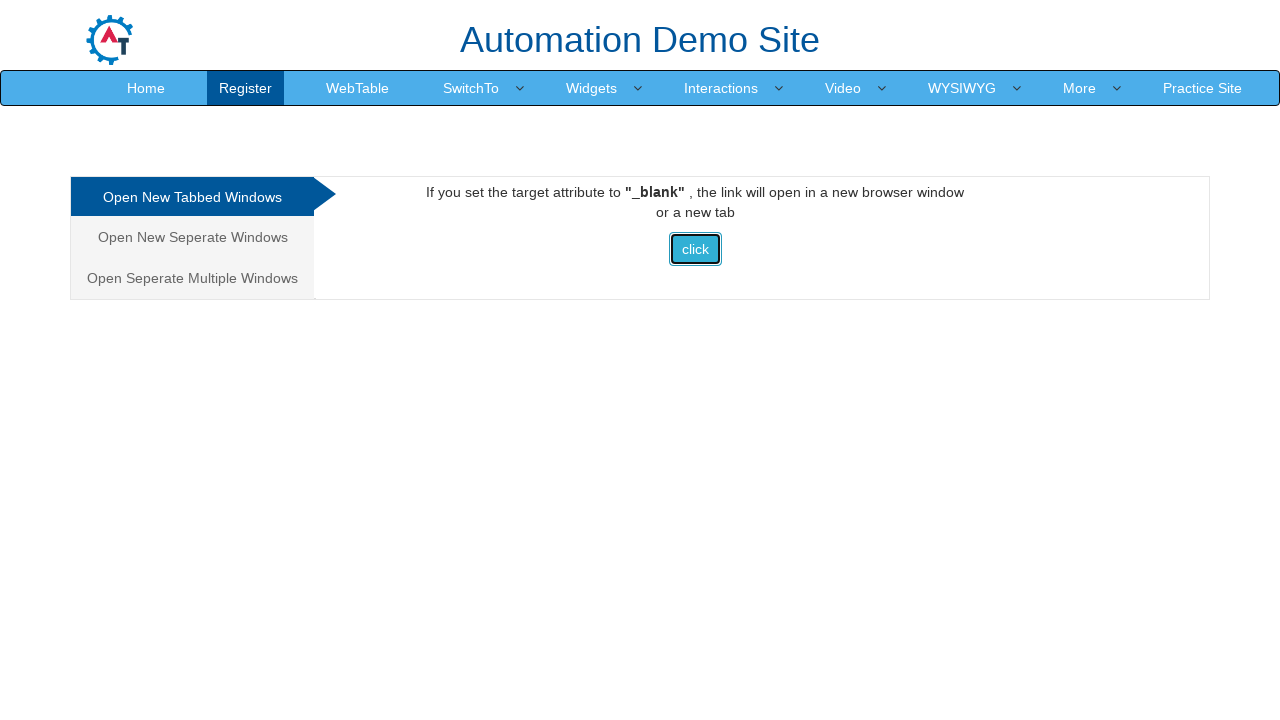

Retrieved page title: Selenium
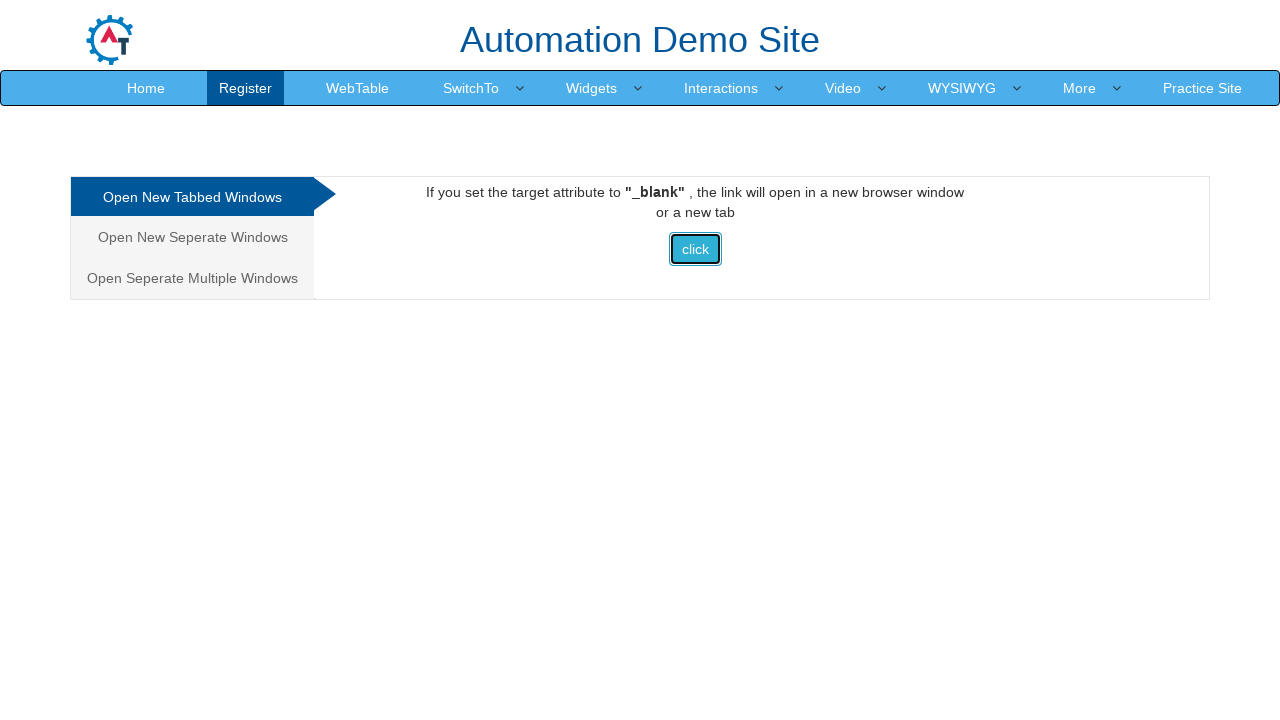

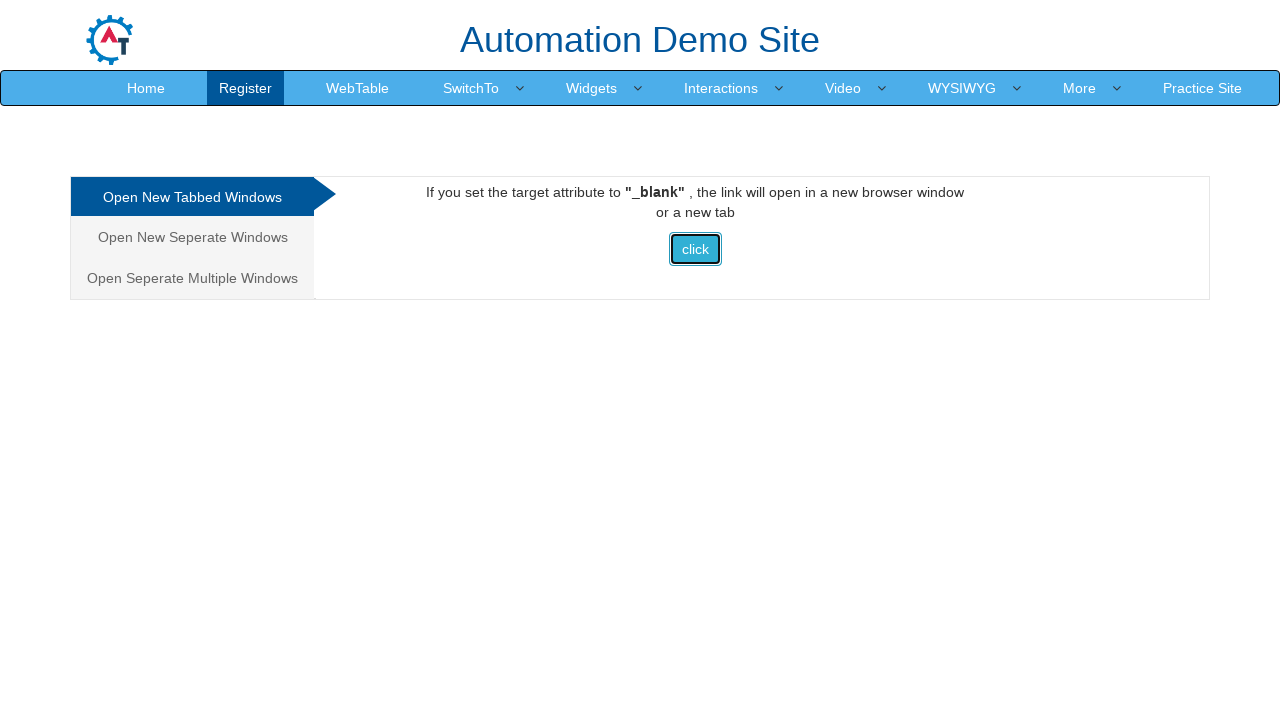